Tests drag and drop functionality by switching to an iframe and dragging an element onto a droppable target on the jQuery UI demo page

Starting URL: https://jqueryui.com/droppable/

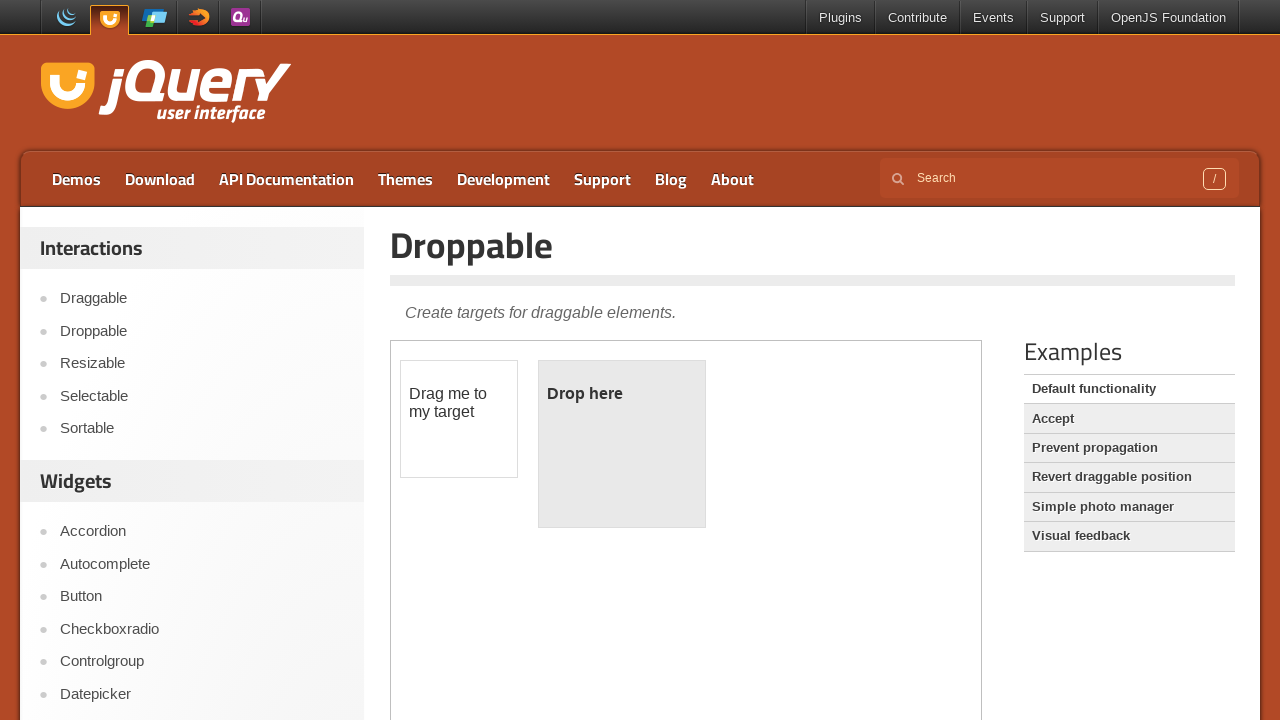

Navigated to jQuery UI droppable demo page
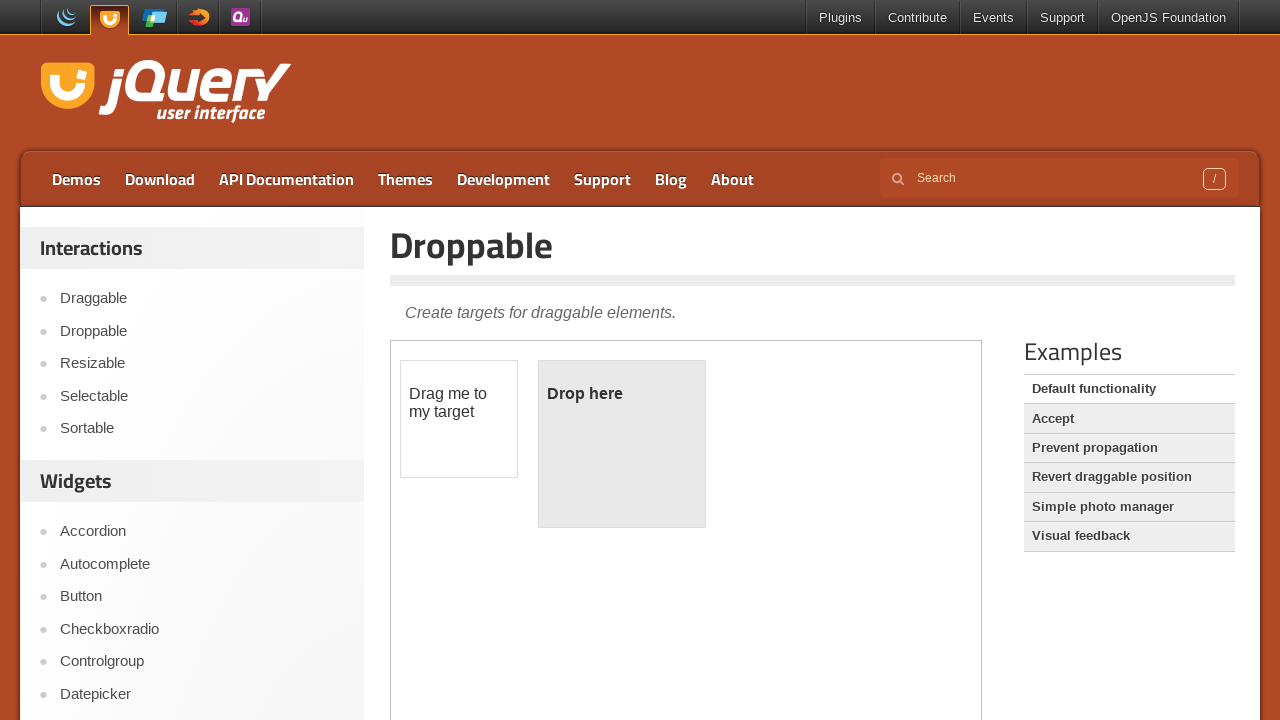

Located the demo iframe
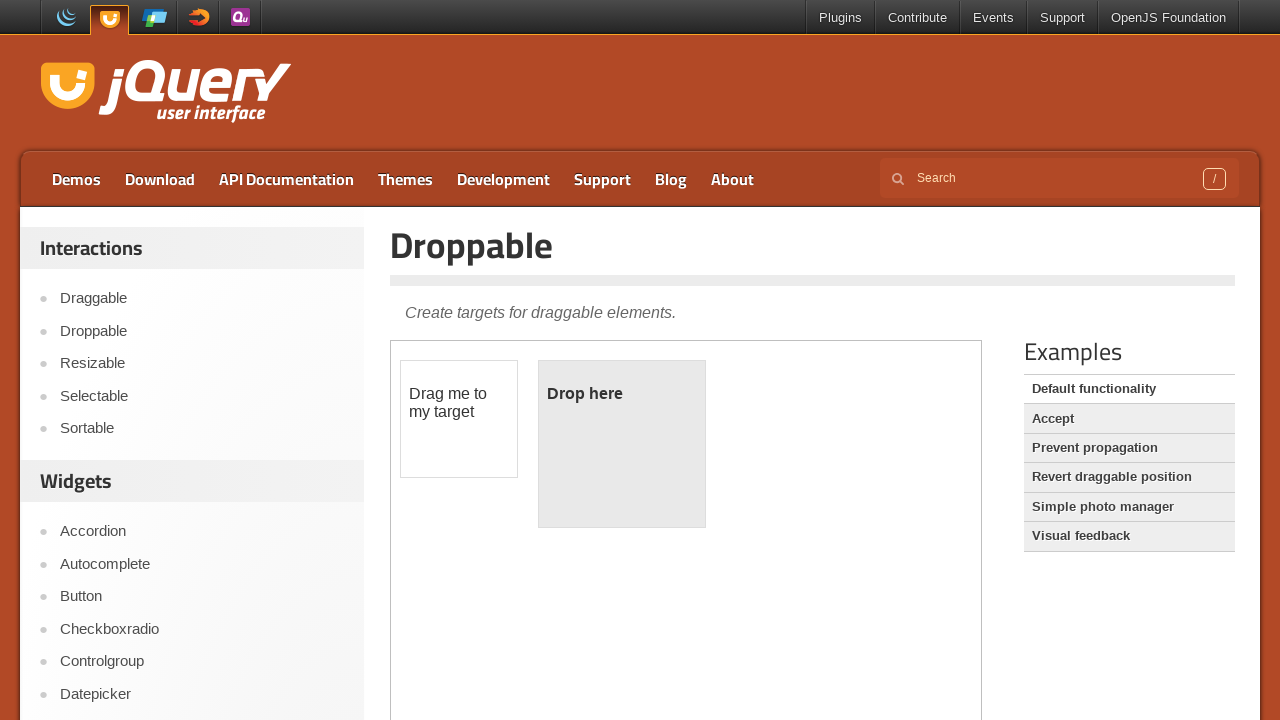

Located the draggable element within the iframe
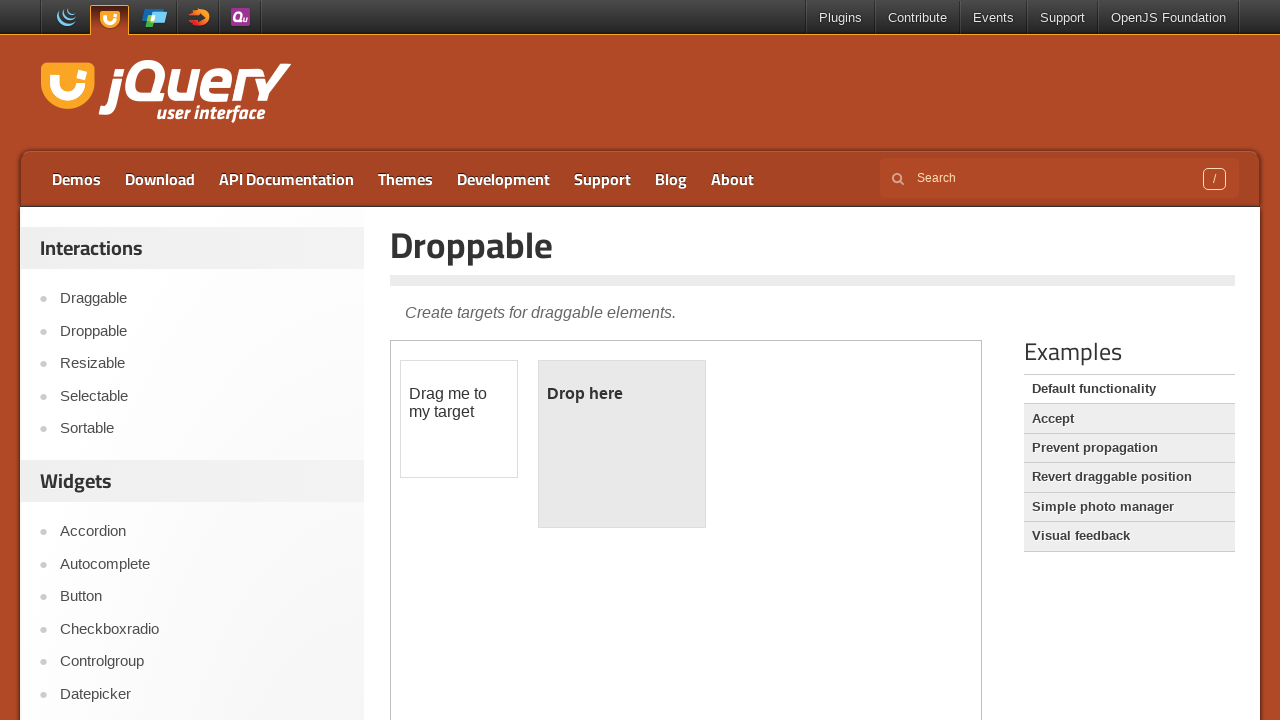

Located the droppable target element within the iframe
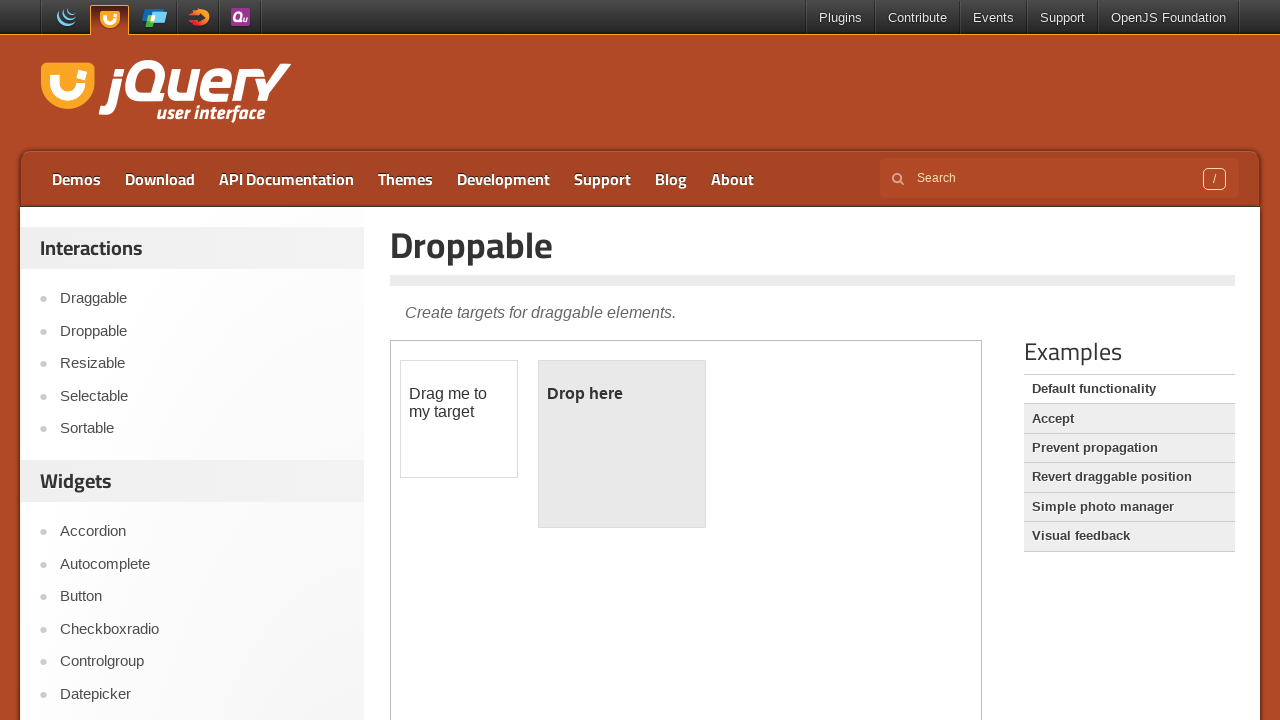

Dragged the draggable element onto the droppable target at (622, 444)
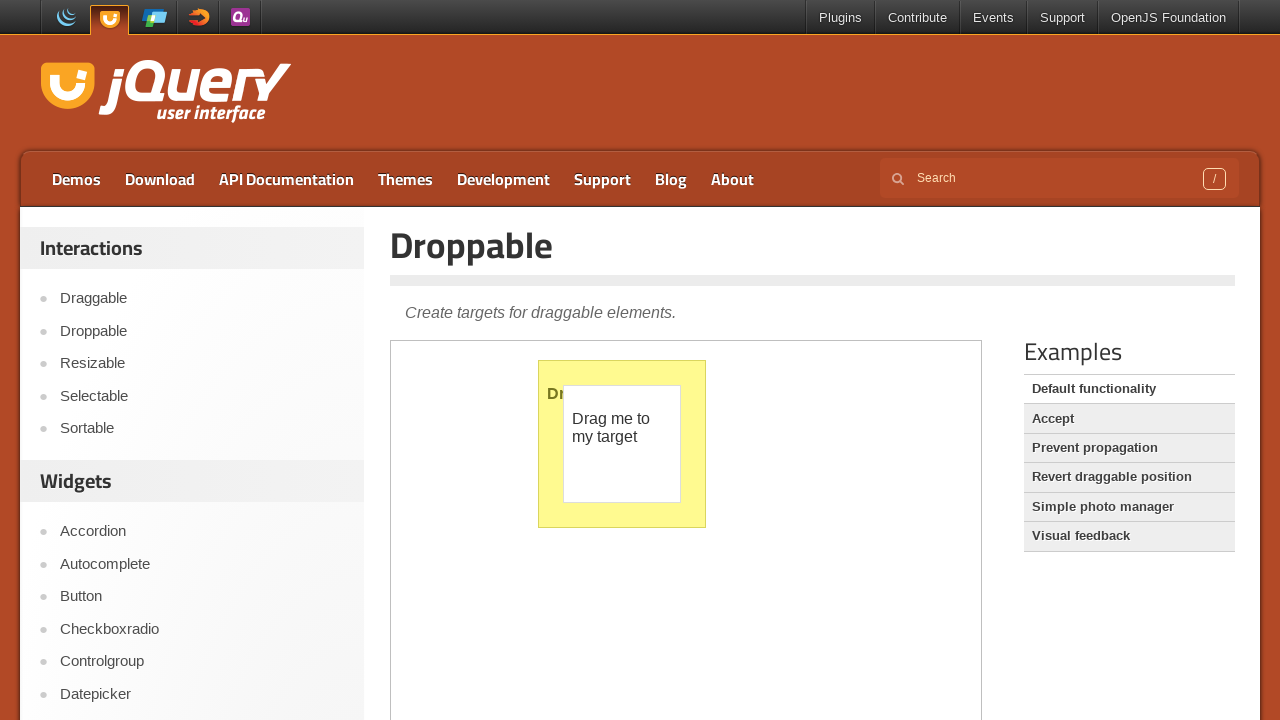

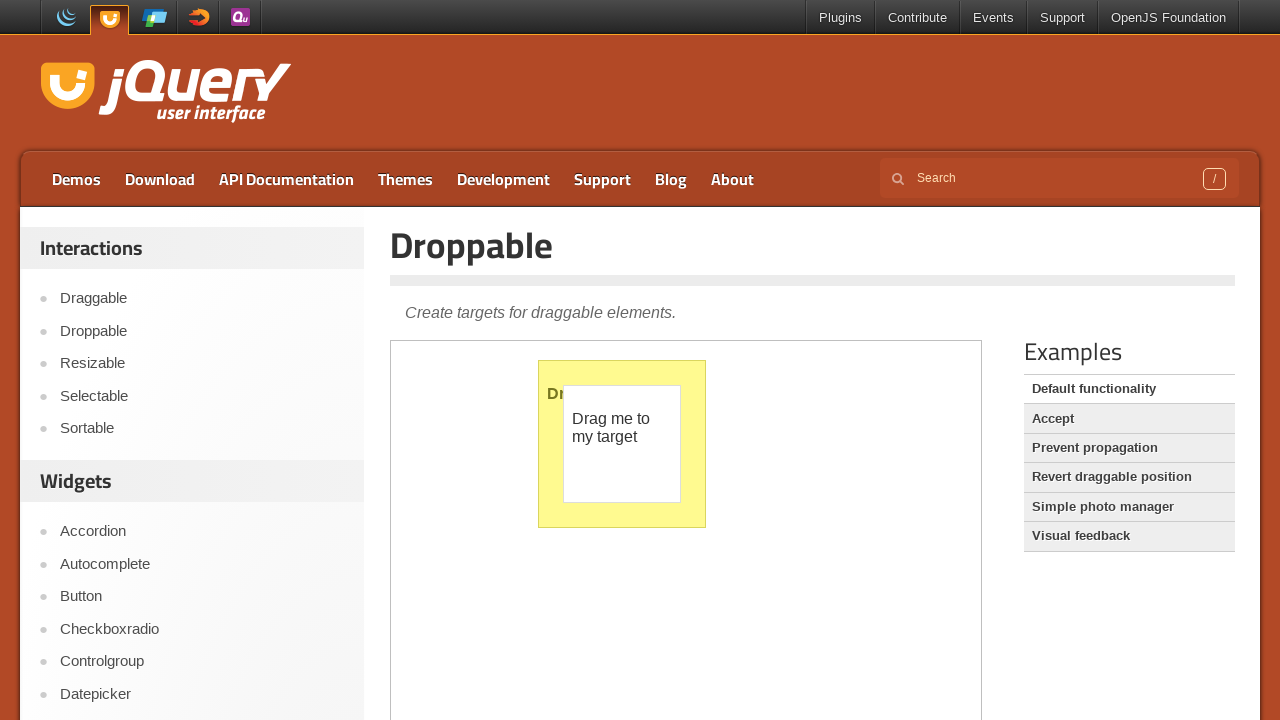